Tests button clicking functionality by navigating to a buttons test page and clicking button #3

Starting URL: https://automationtesting.co.uk/buttons.html

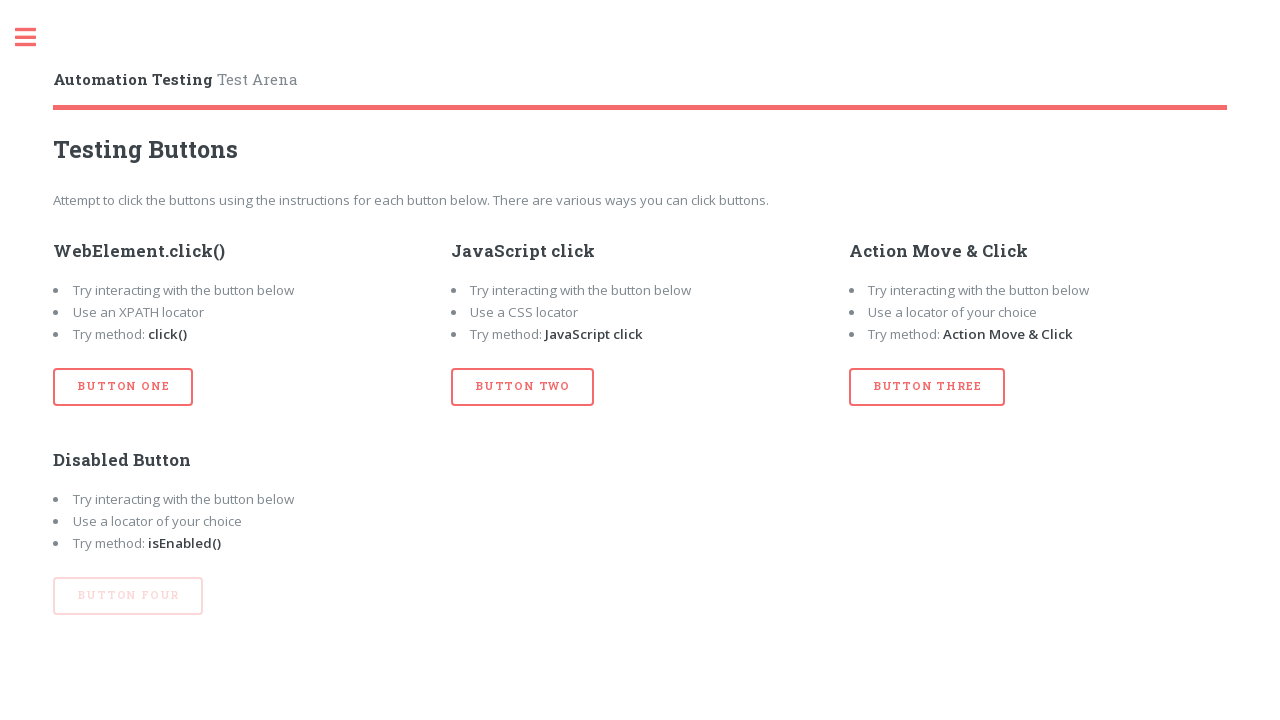

Navigated to buttons test page
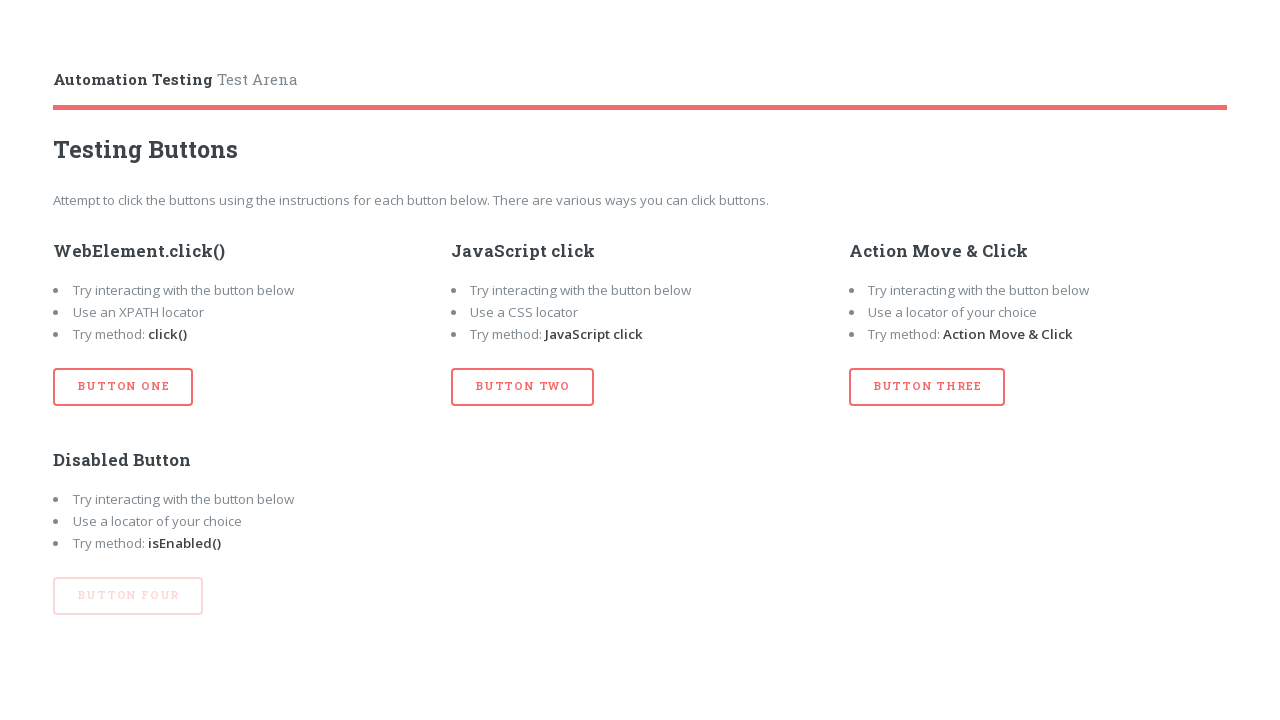

Clicked button #3 at (927, 387) on button#btn_three
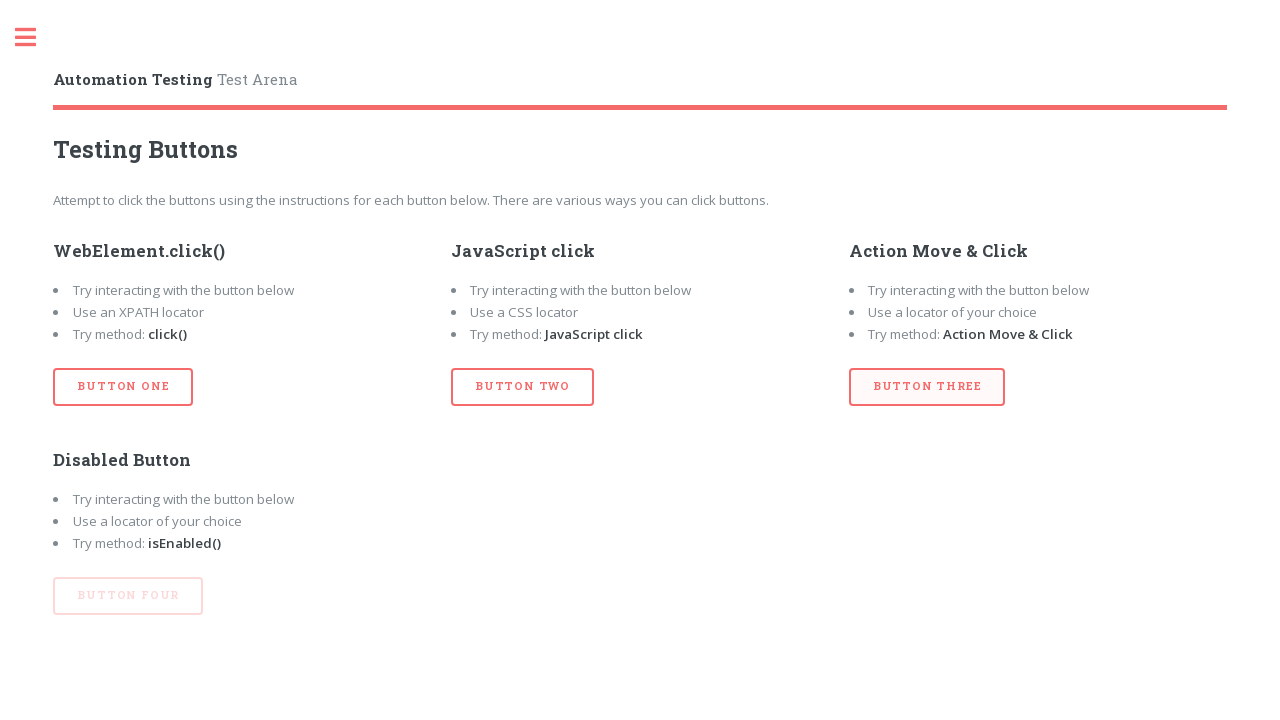

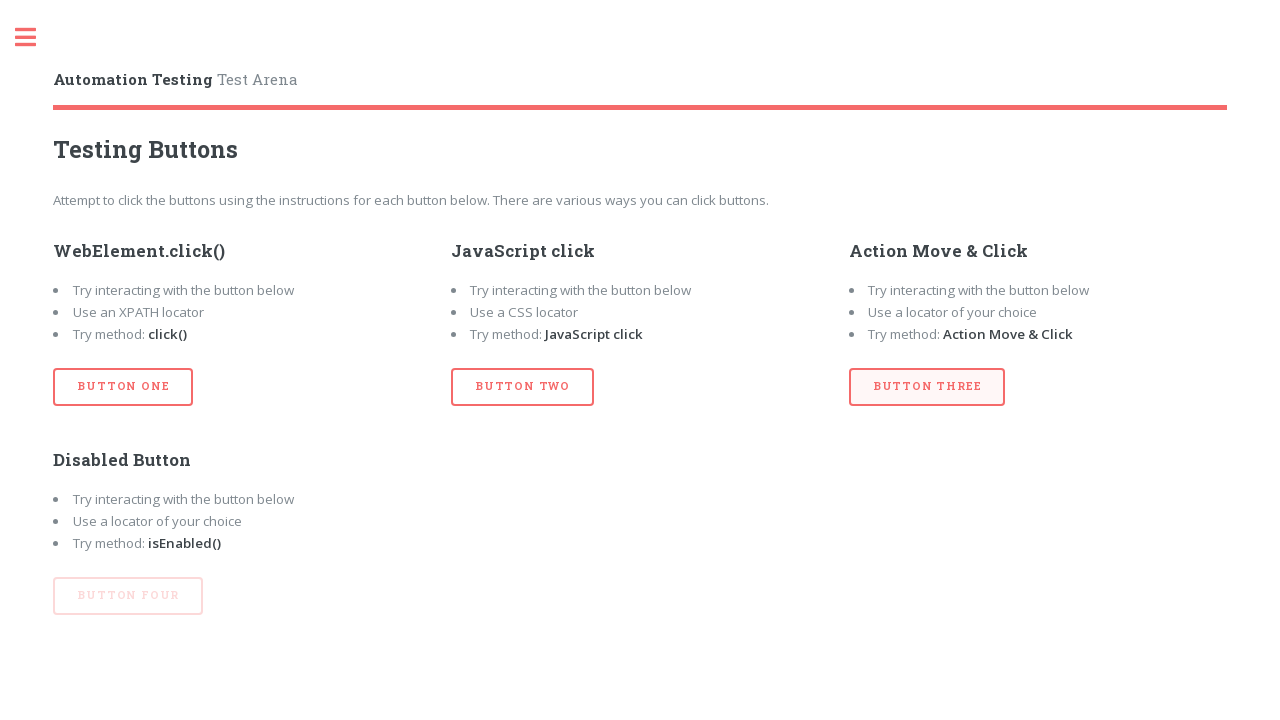